Tests the HRSA shortage area lookup tool by filling in an address form (street address, city, state) and submitting a search to check if an area is designated as a shortage area.

Starting URL: https://data.hrsa.gov/tools/shortage-area/by-address

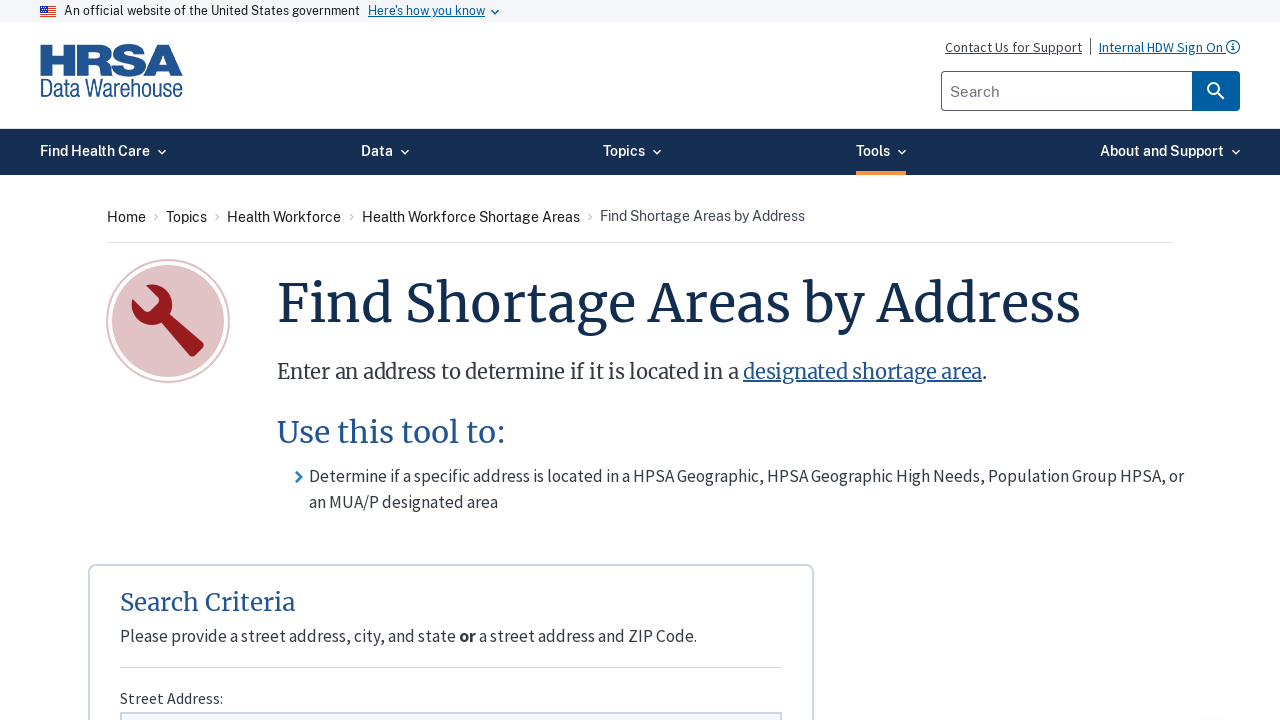

Filled street address field with '2197 W DIMOND BLVD' on #inputAddress
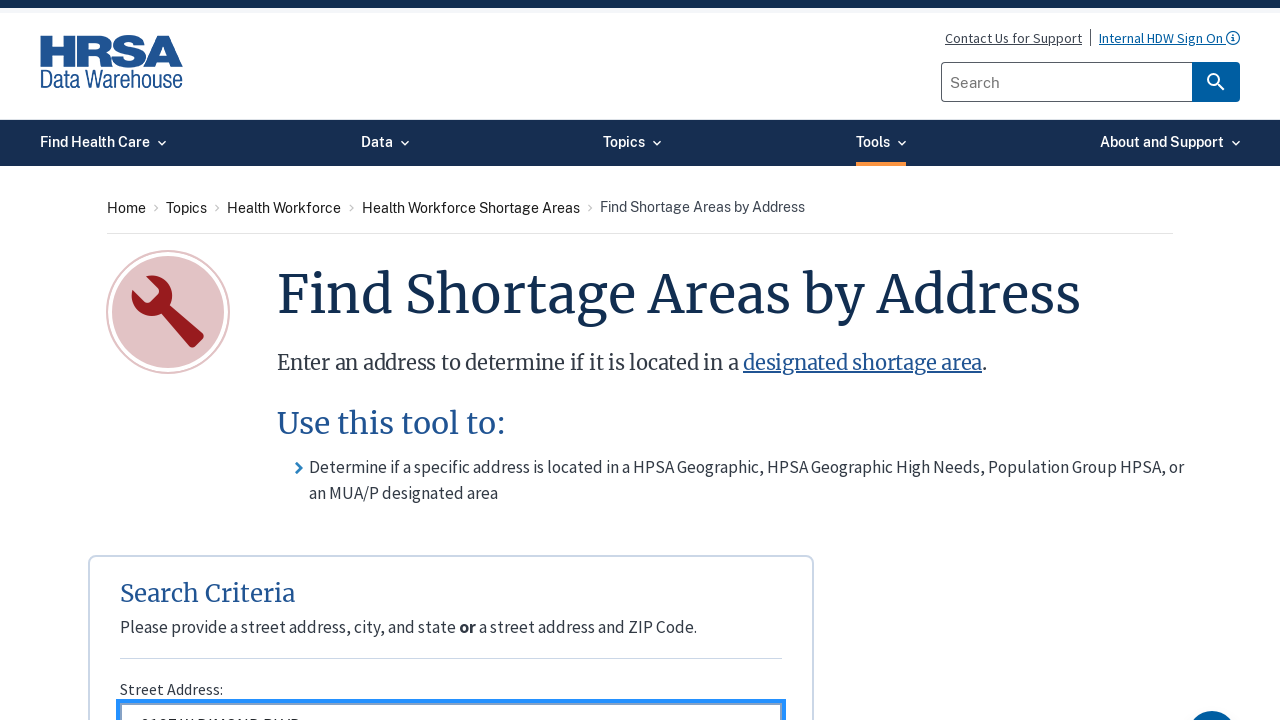

Filled city field with 'ANCHORAGE' on #inputCity
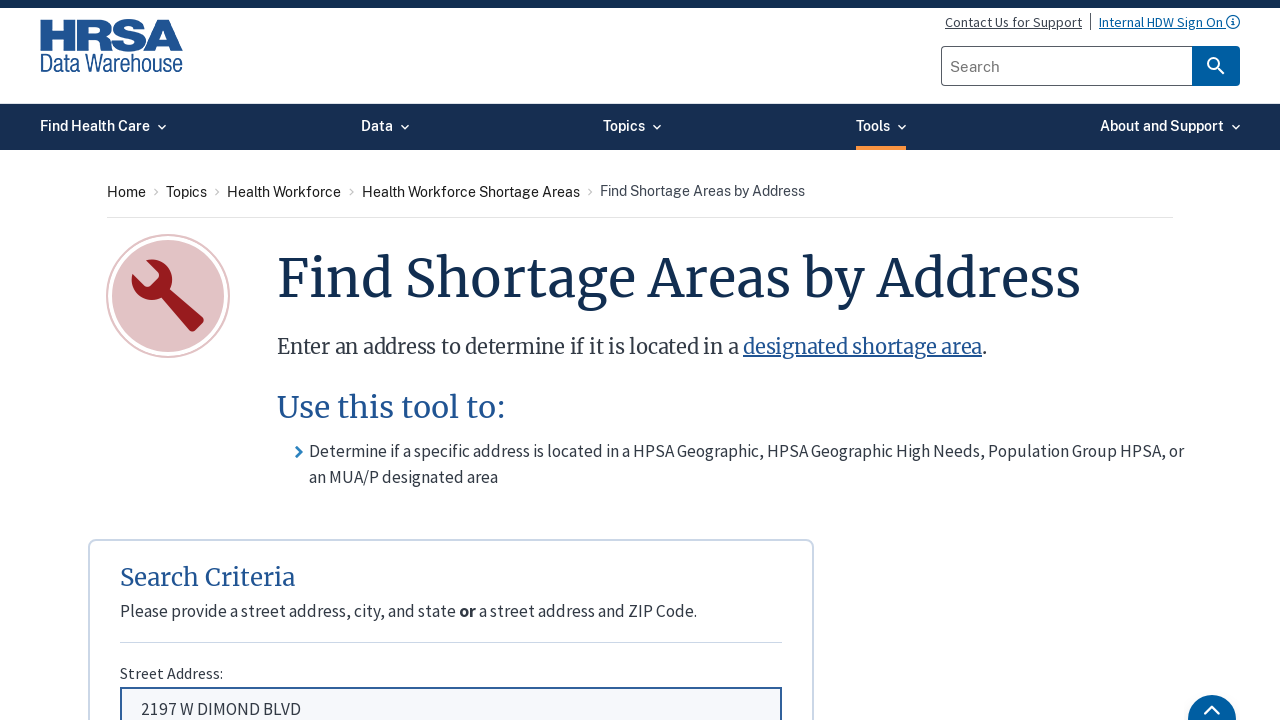

Selected 'Alaska' from state dropdown on #ddlState
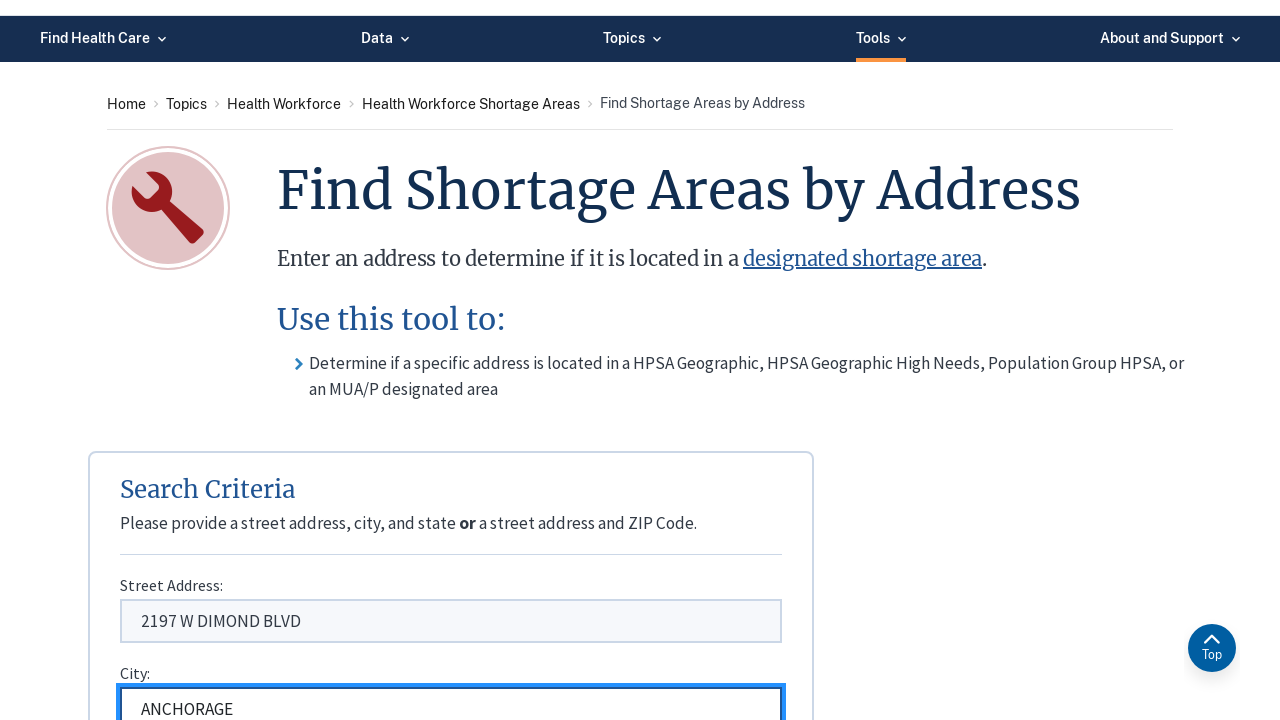

Clicked search button to submit address lookup at (403, 361) on #btnDrill
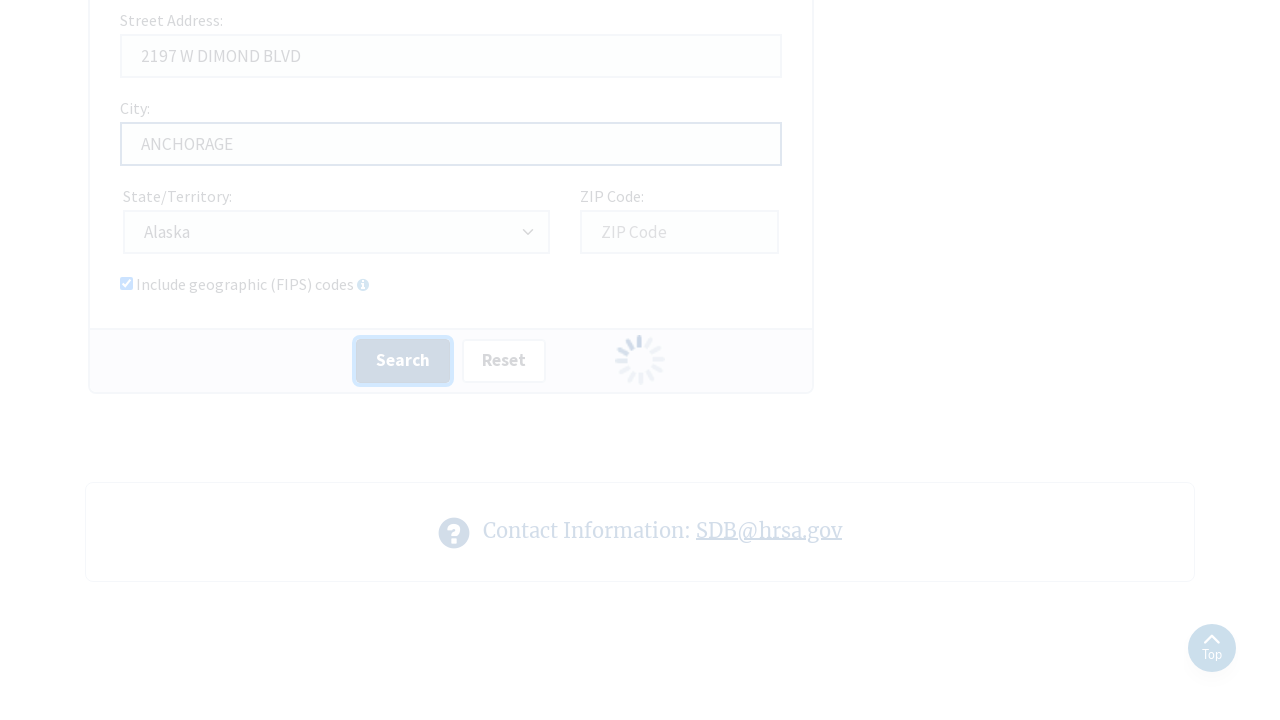

Results loaded and Start Over button appeared
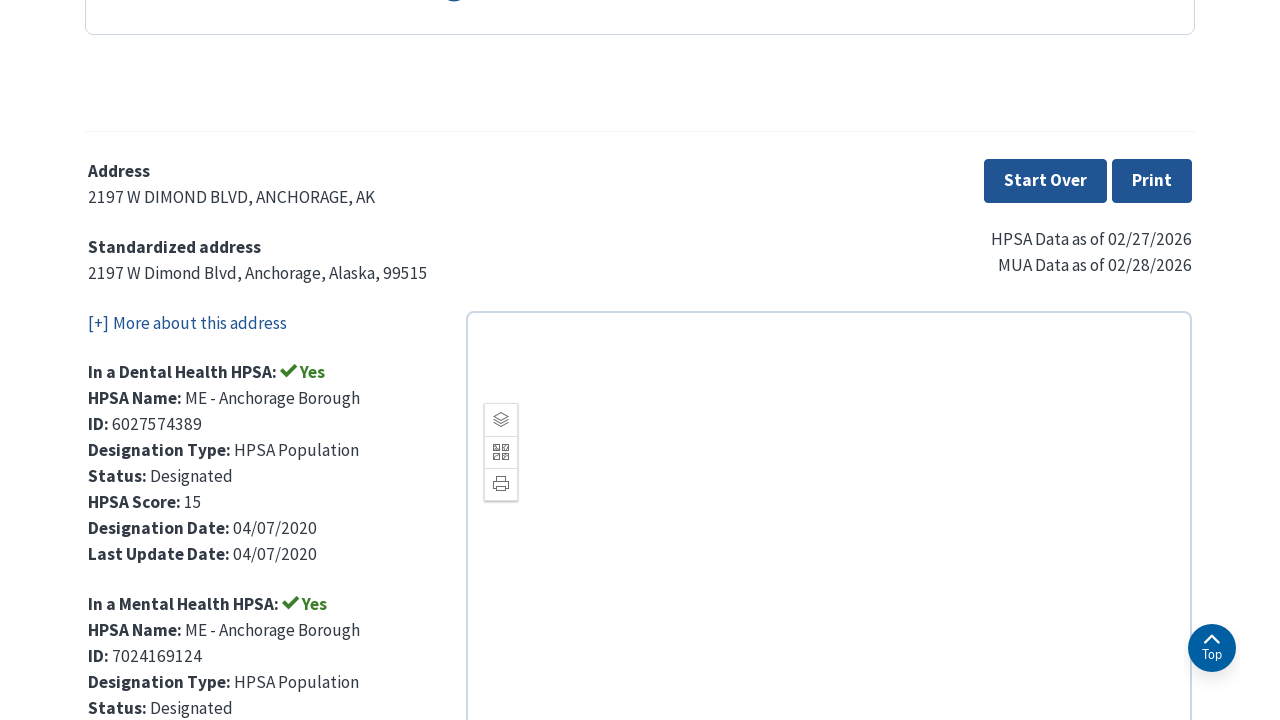

Results panel is displayed with shortage area designation
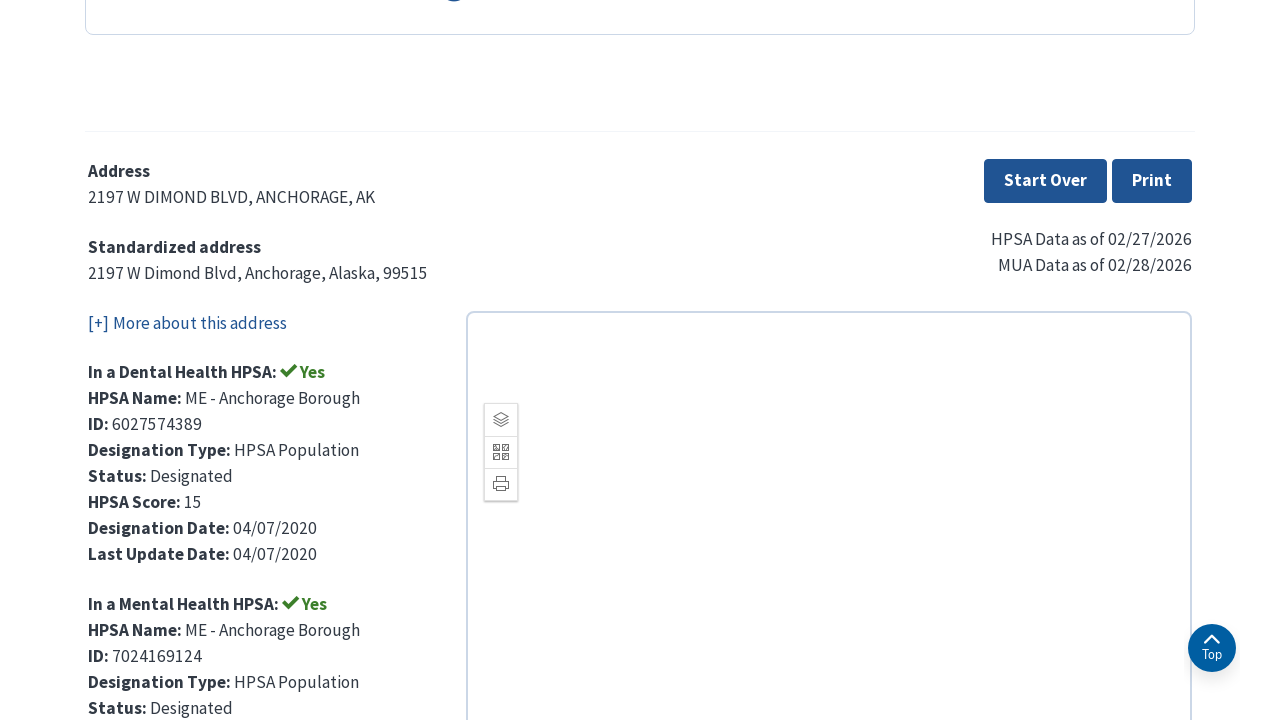

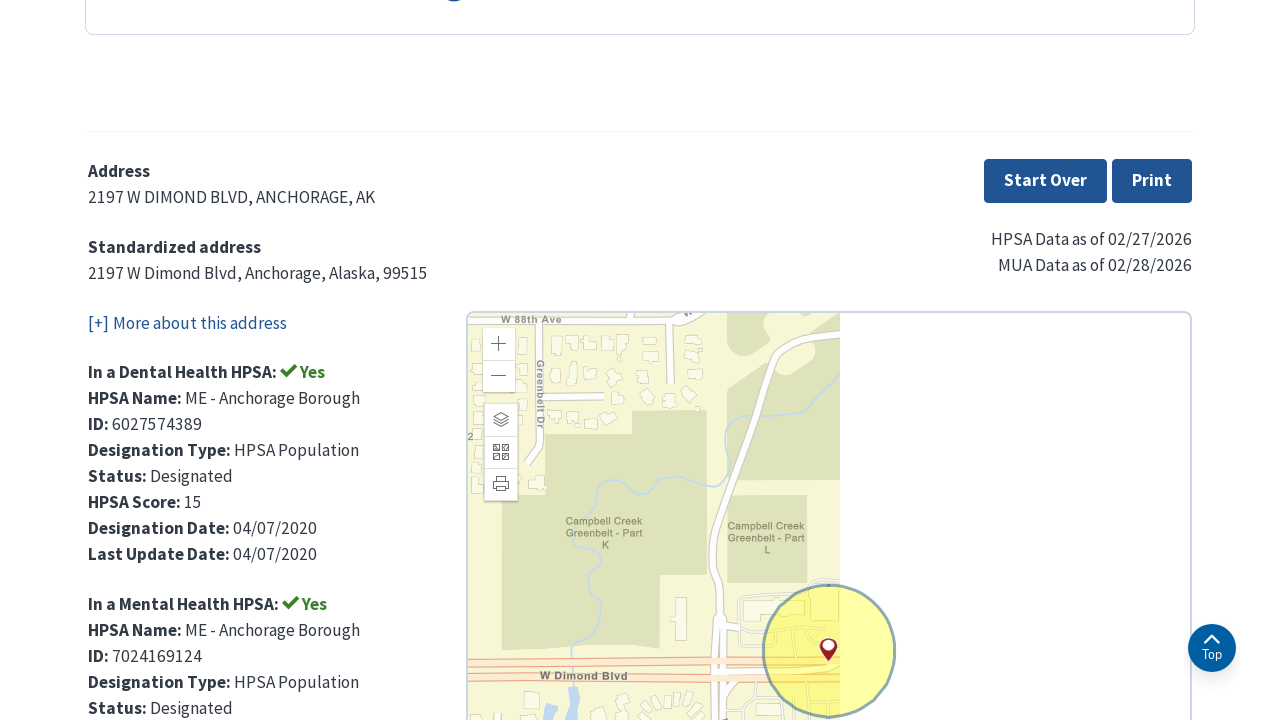